Tests that a todo item is removed when edited to an empty string

Starting URL: https://demo.playwright.dev/todomvc

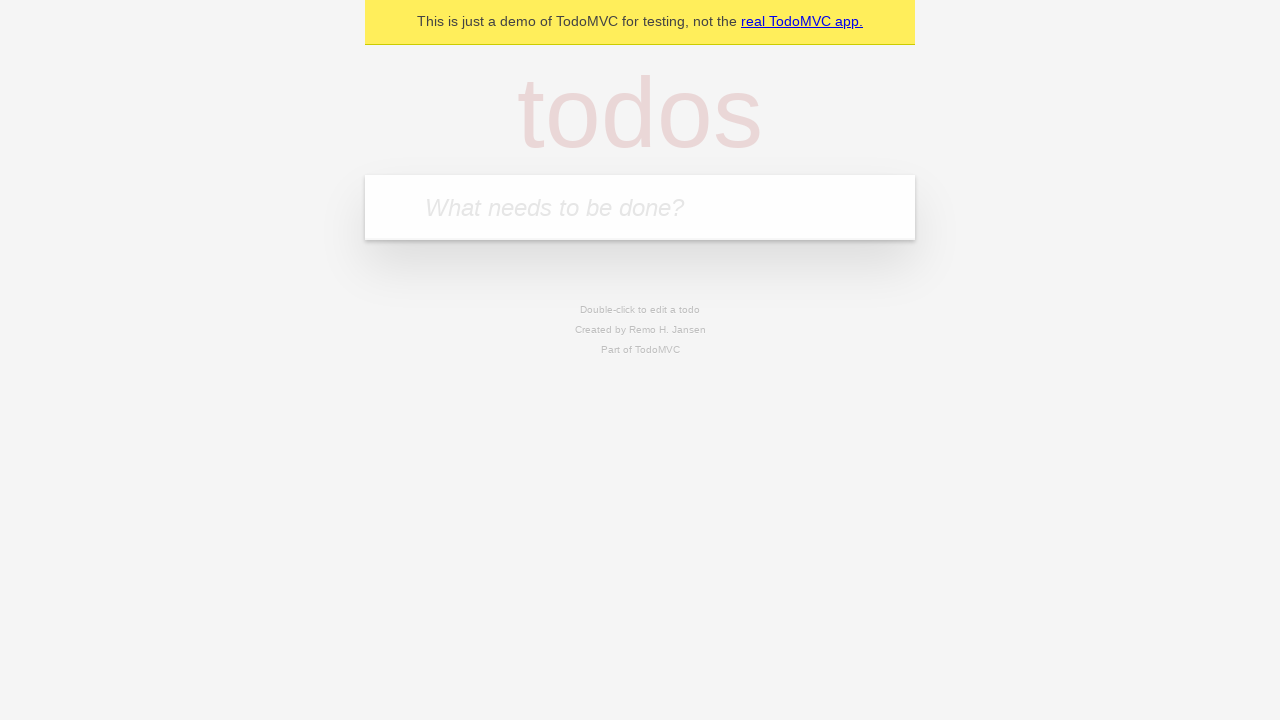

Filled todo input with 'buy some cheese' on internal:attr=[placeholder="What needs to be done?"i]
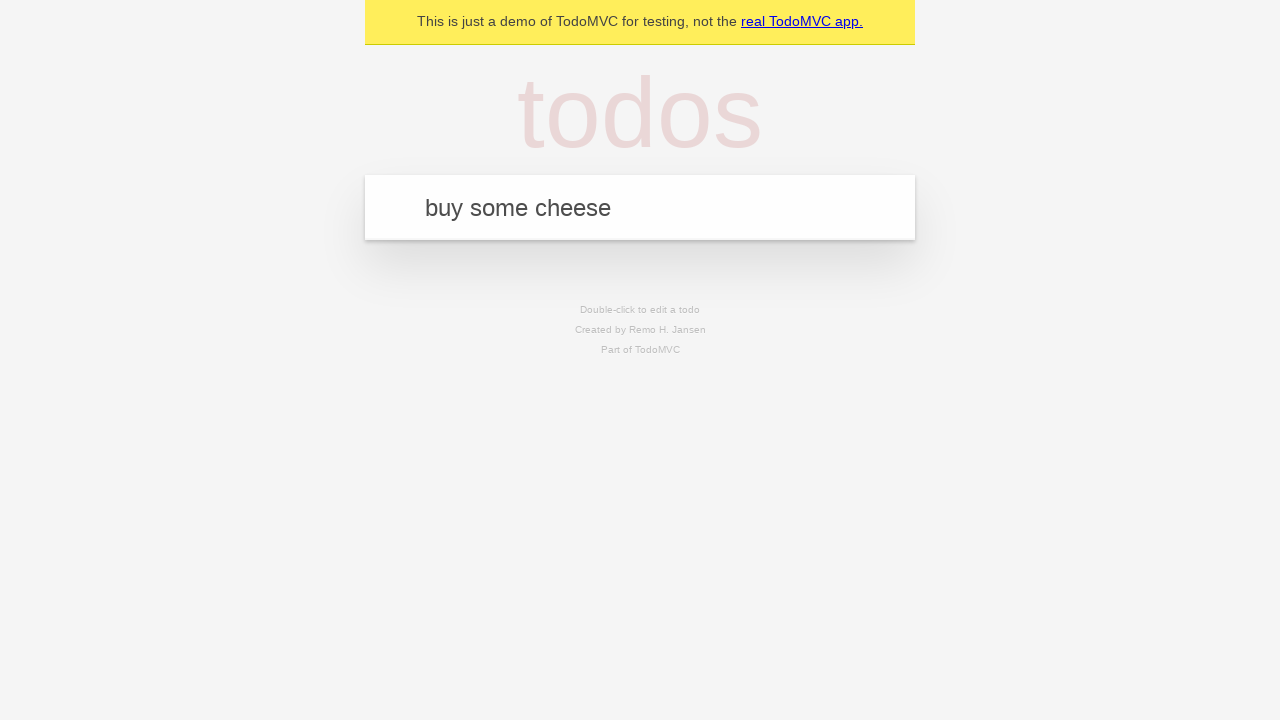

Pressed Enter to create first todo item on internal:attr=[placeholder="What needs to be done?"i]
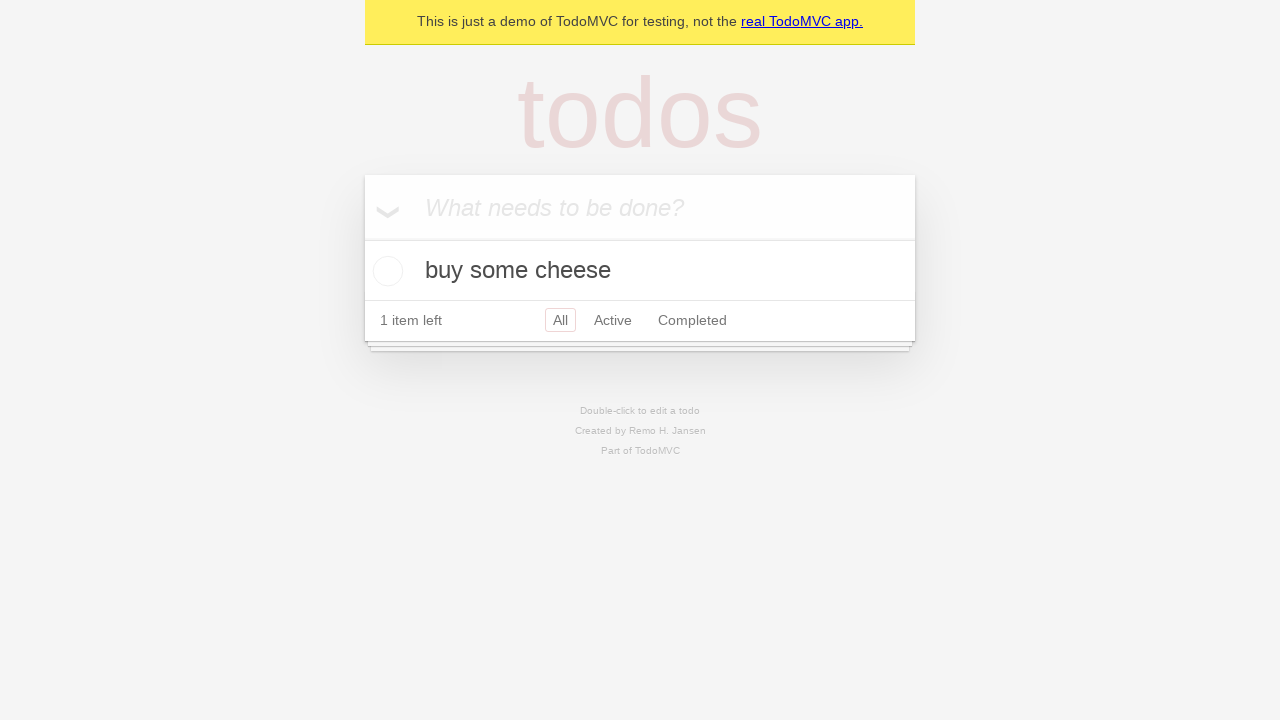

Filled todo input with 'feed the cat' on internal:attr=[placeholder="What needs to be done?"i]
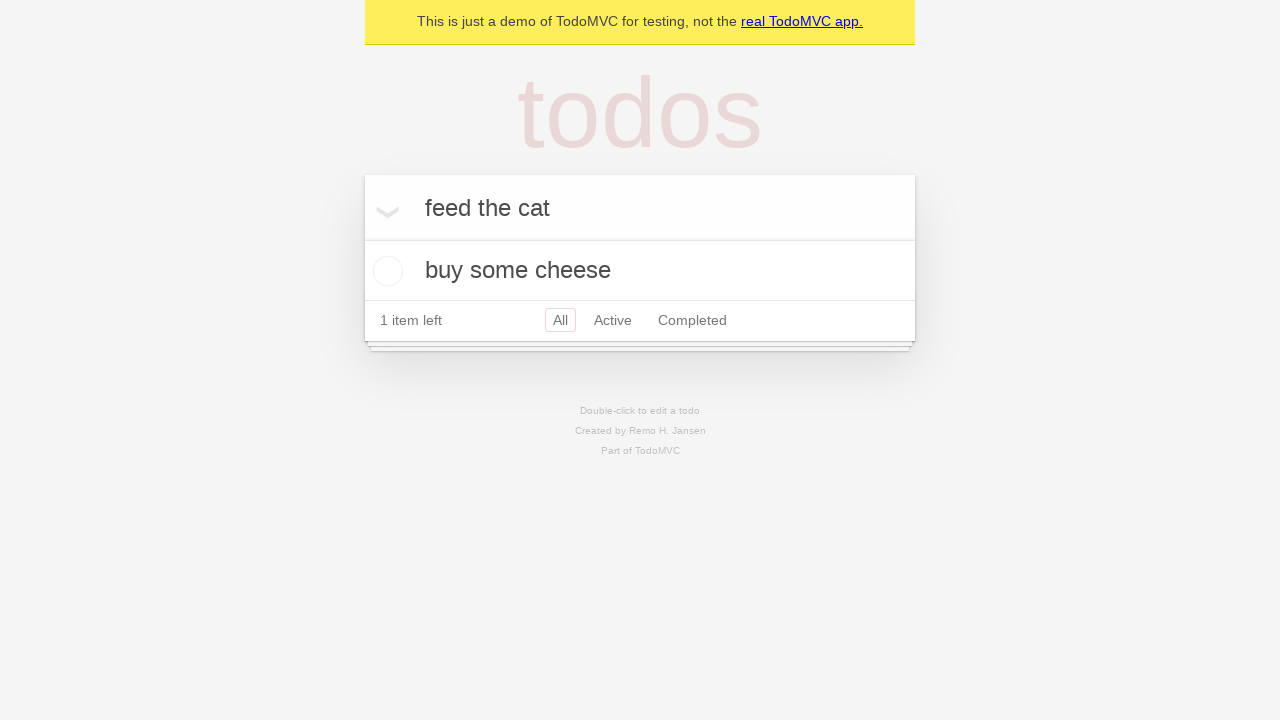

Pressed Enter to create second todo item on internal:attr=[placeholder="What needs to be done?"i]
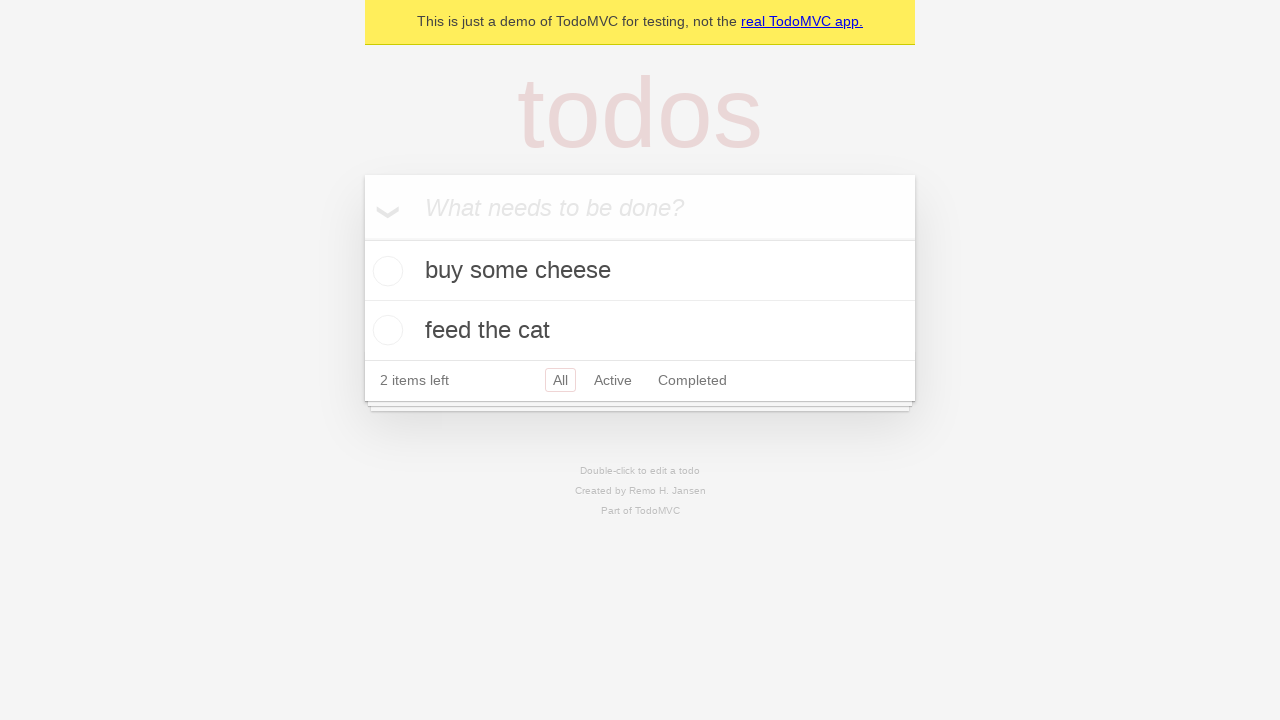

Filled todo input with 'book a doctors appointment' on internal:attr=[placeholder="What needs to be done?"i]
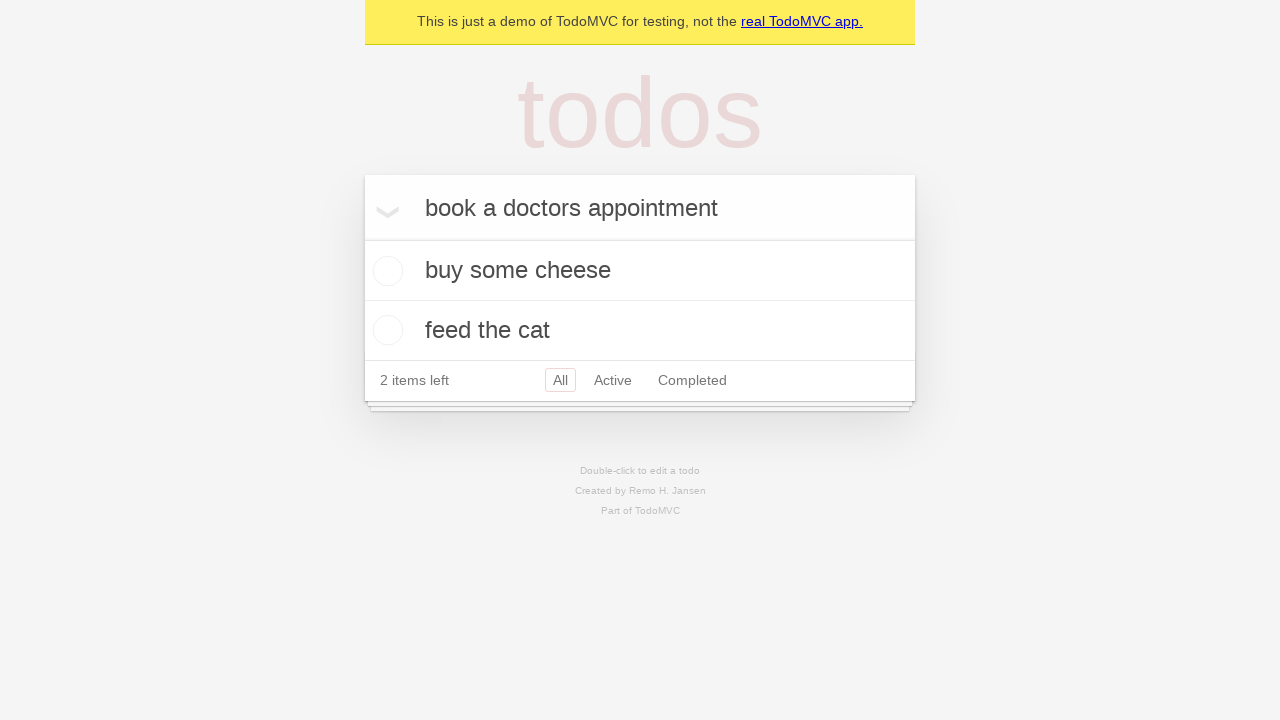

Pressed Enter to create third todo item on internal:attr=[placeholder="What needs to be done?"i]
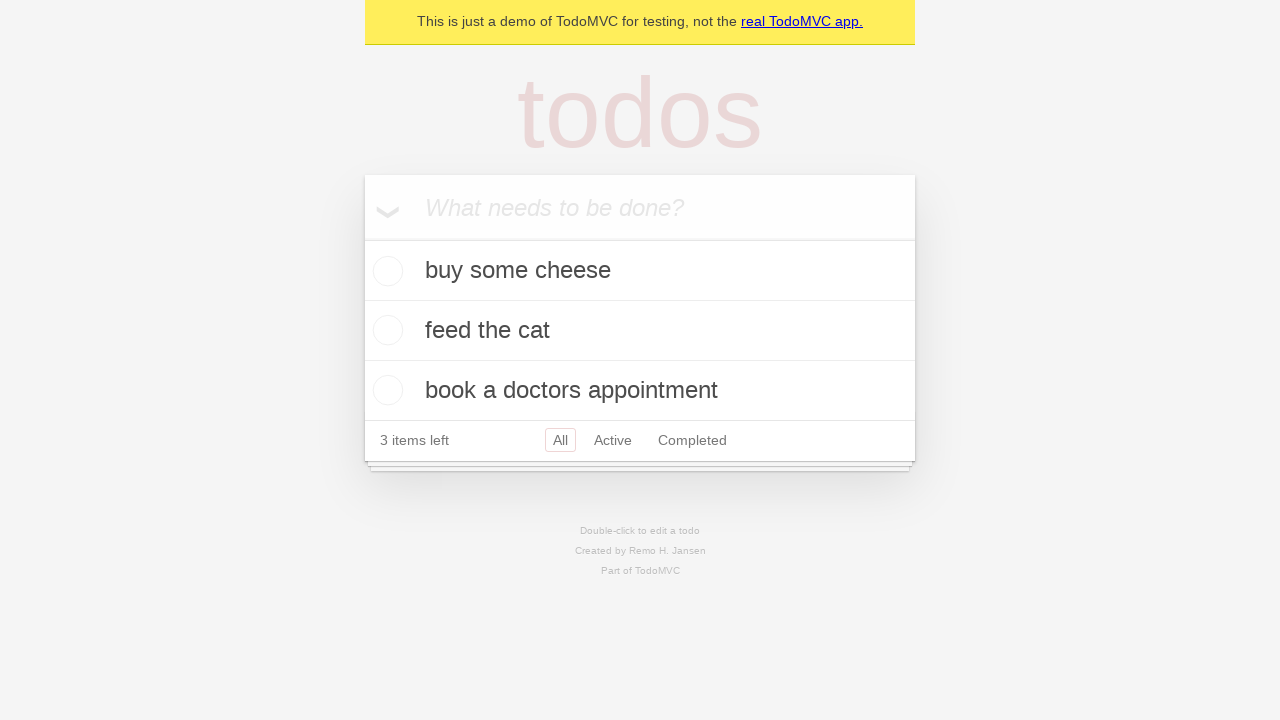

Double-clicked second todo item to enter edit mode at (640, 331) on [data-testid='todo-item'] >> nth=1
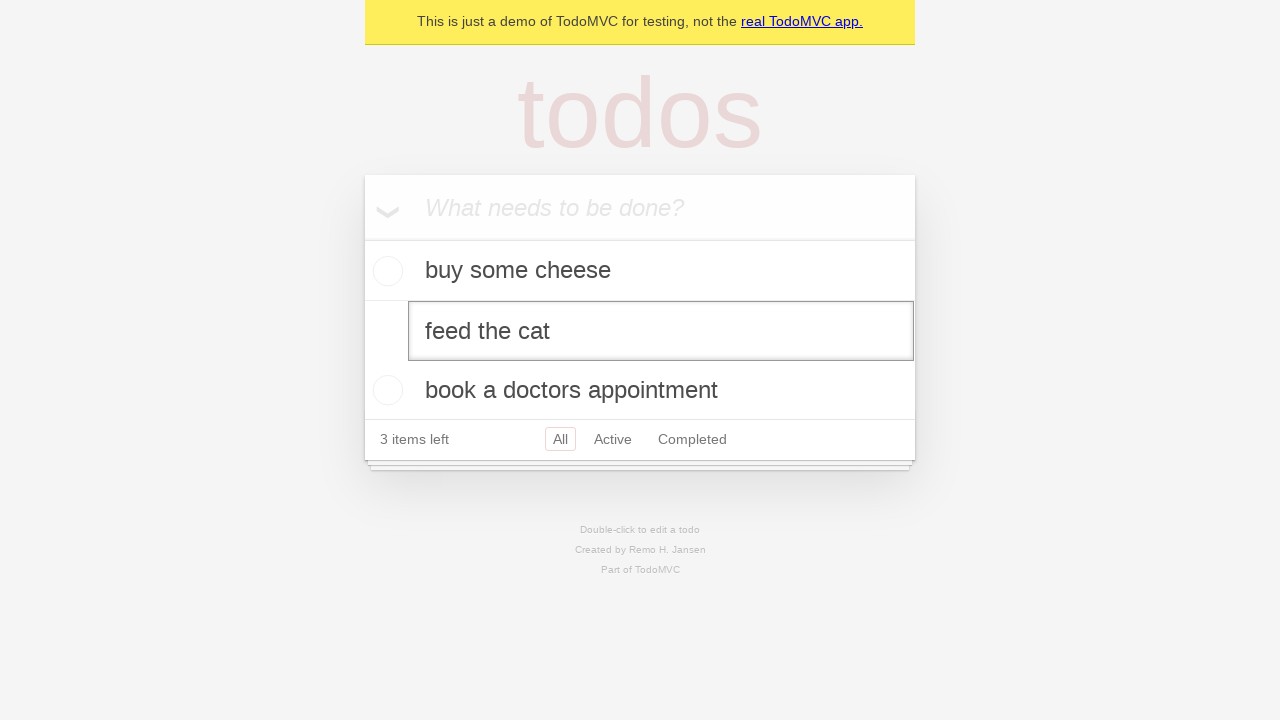

Cleared the text from the edit field to empty string on [data-testid='todo-item'] >> nth=1 >> internal:role=textbox[name="Edit"i]
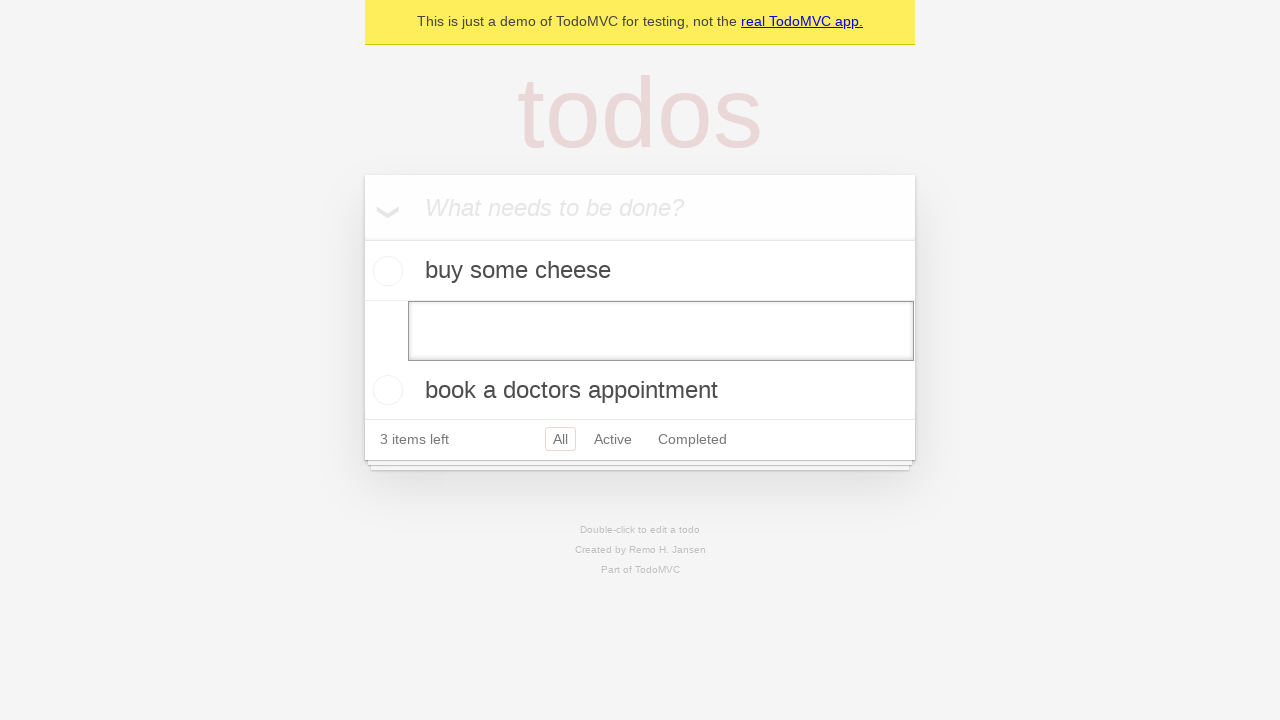

Pressed Enter to confirm deletion of todo item with empty text on [data-testid='todo-item'] >> nth=1 >> internal:role=textbox[name="Edit"i]
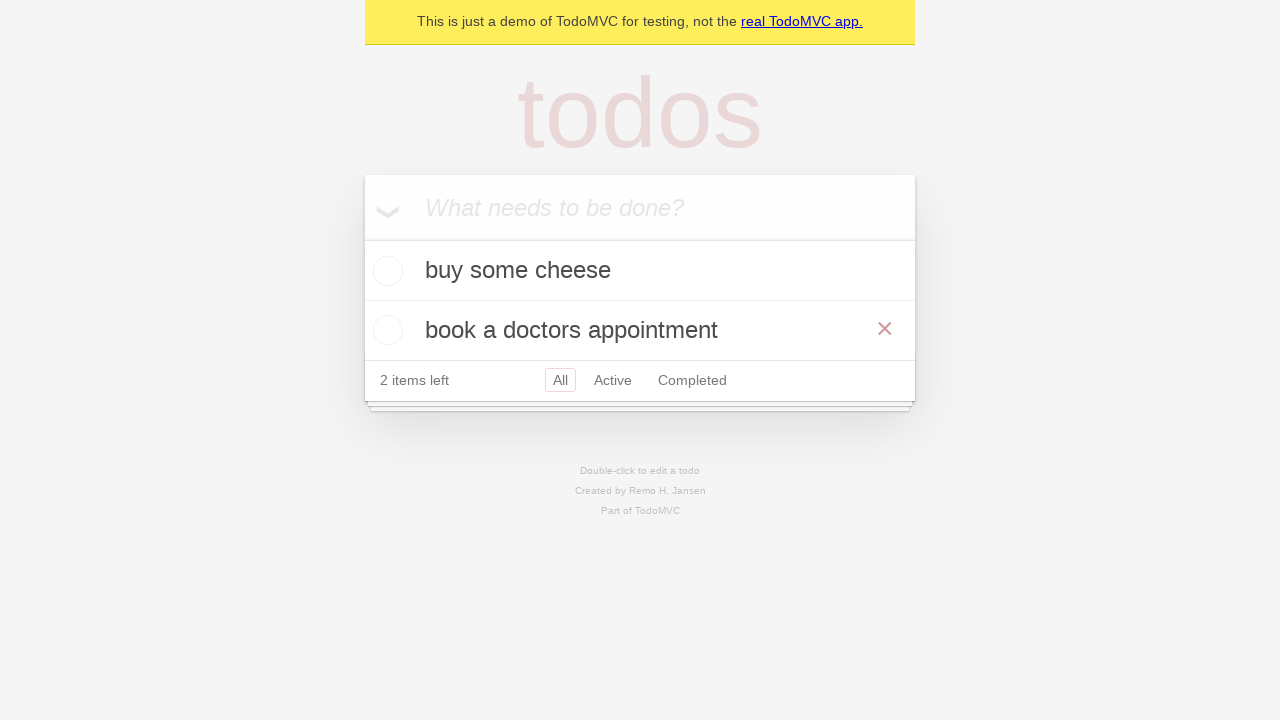

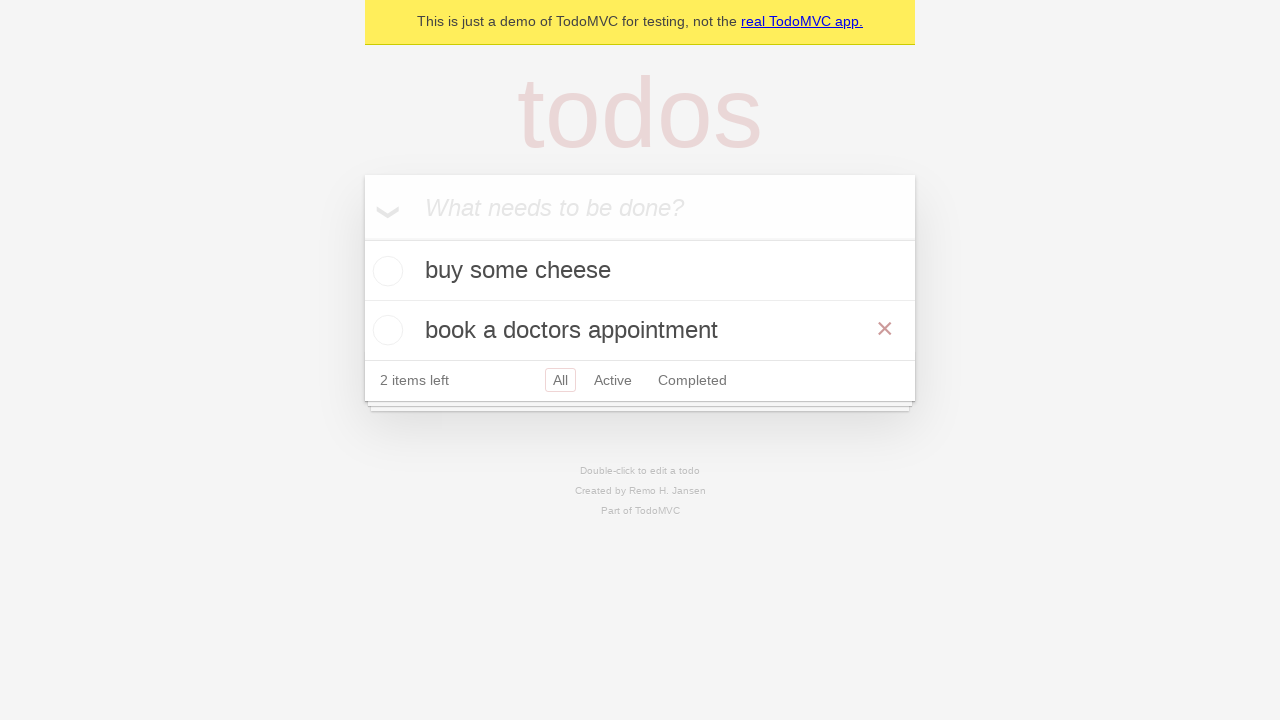